Tests clicking on a link that opens a popup window on the omayo test page

Starting URL: http://omayo.blogspot.com/

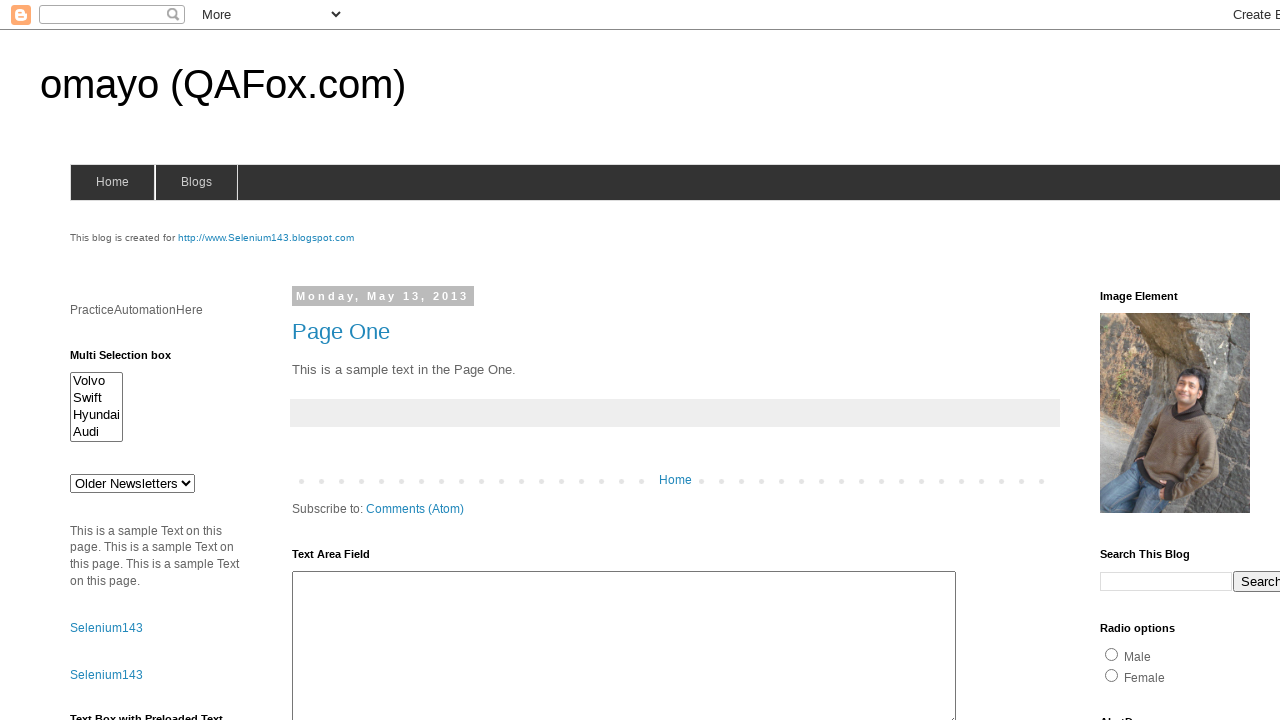

Clicked link to open a popup window on omayo test page at (132, 360) on text=Open a popup window
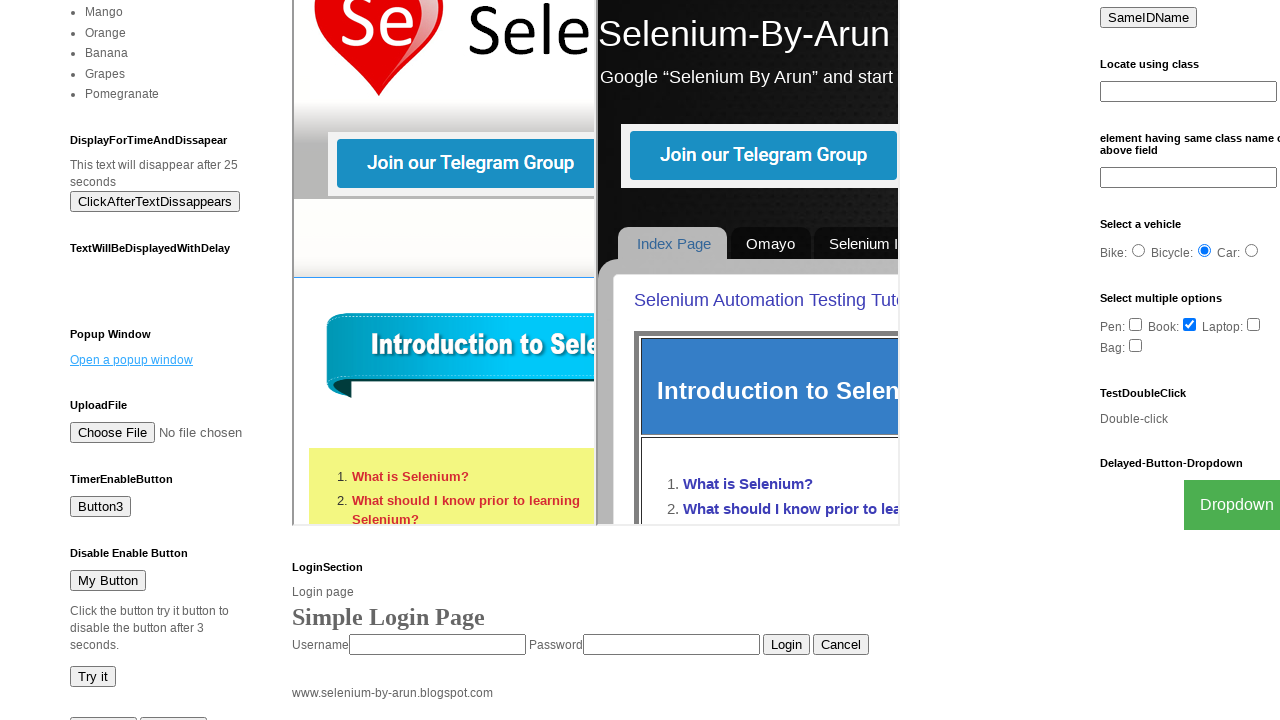

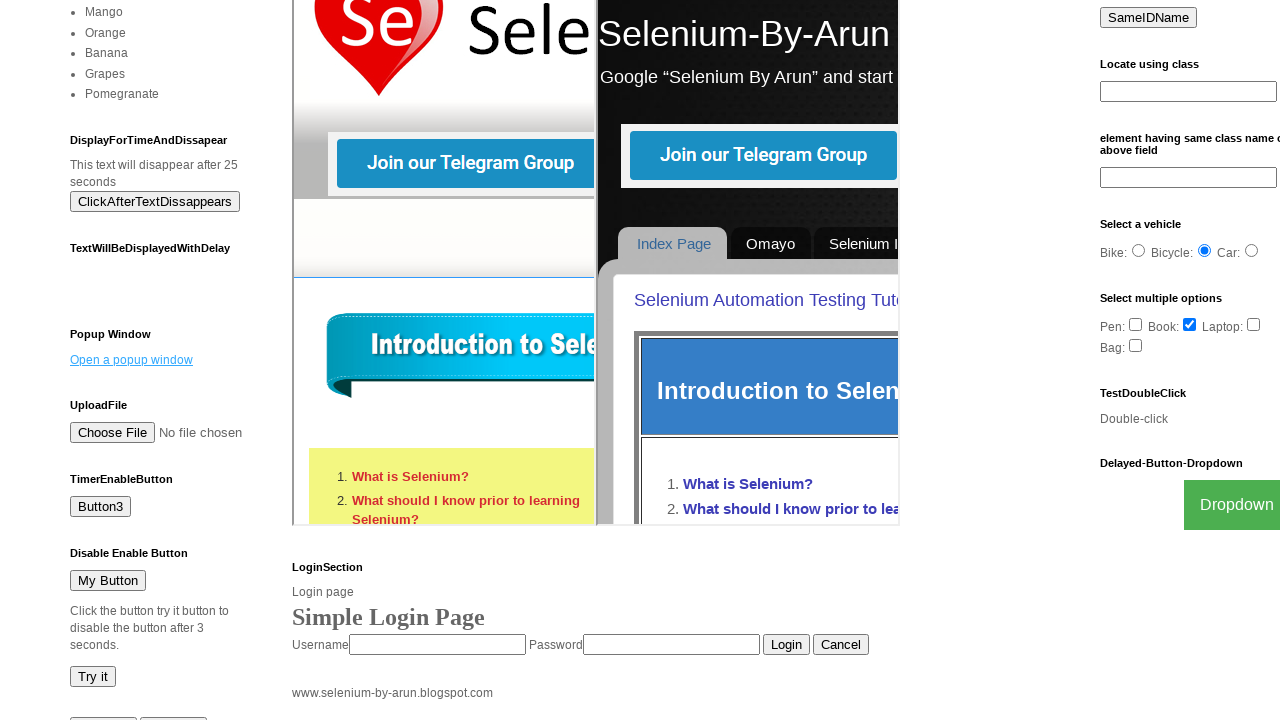